Tests alert handling functionality by triggering a confirmation alert and dismissing it

Starting URL: https://demoqa.com/alerts

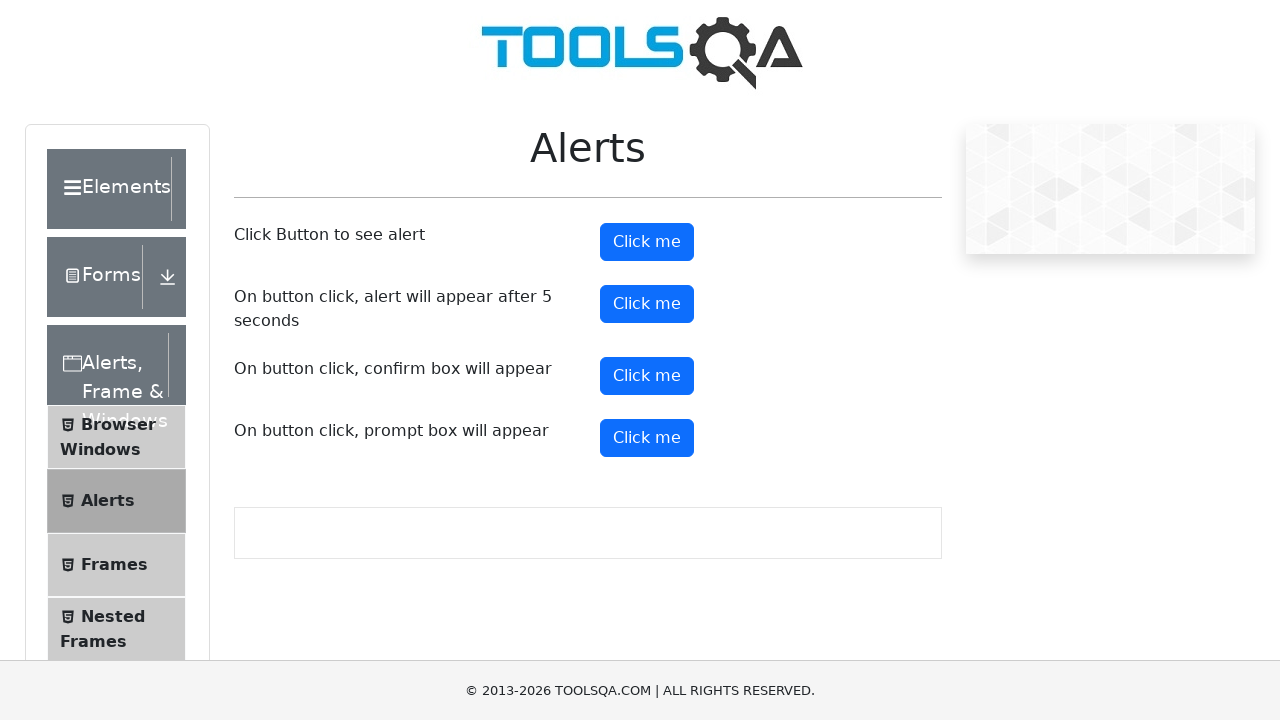

Clicked confirmation button to trigger alert at (647, 376) on button#confirmButton
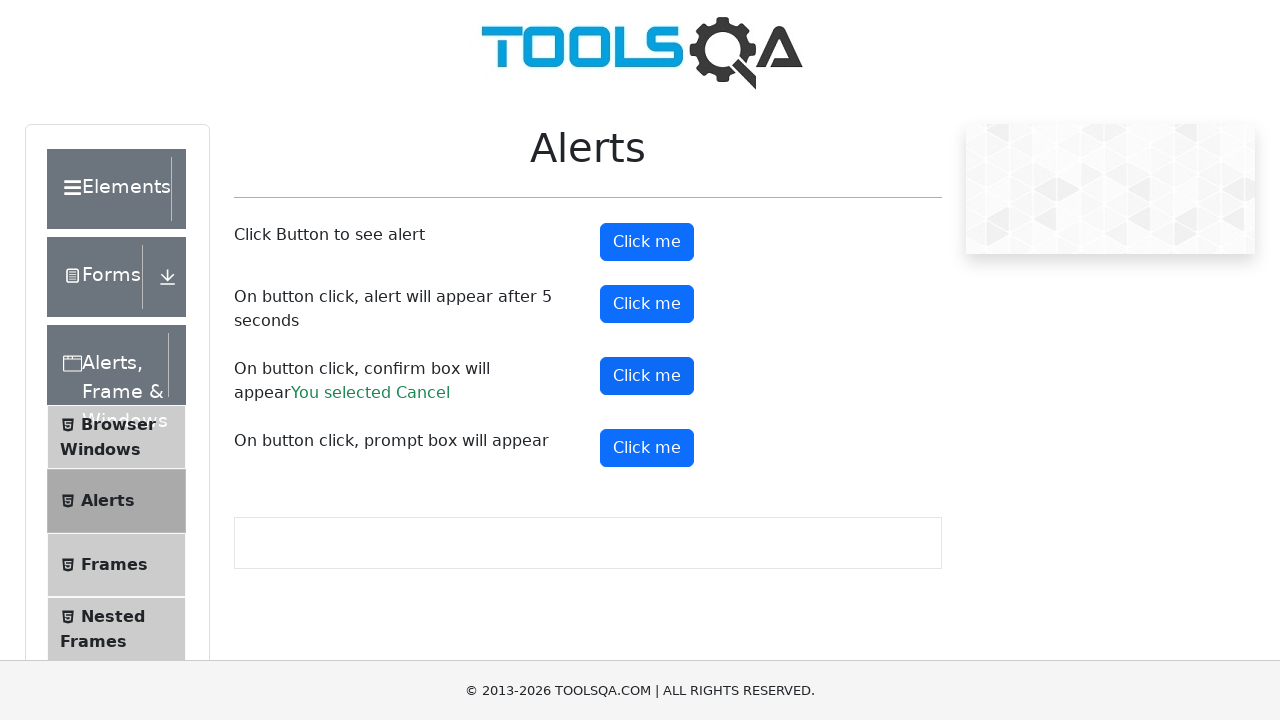

Set up dialog handler to dismiss alerts
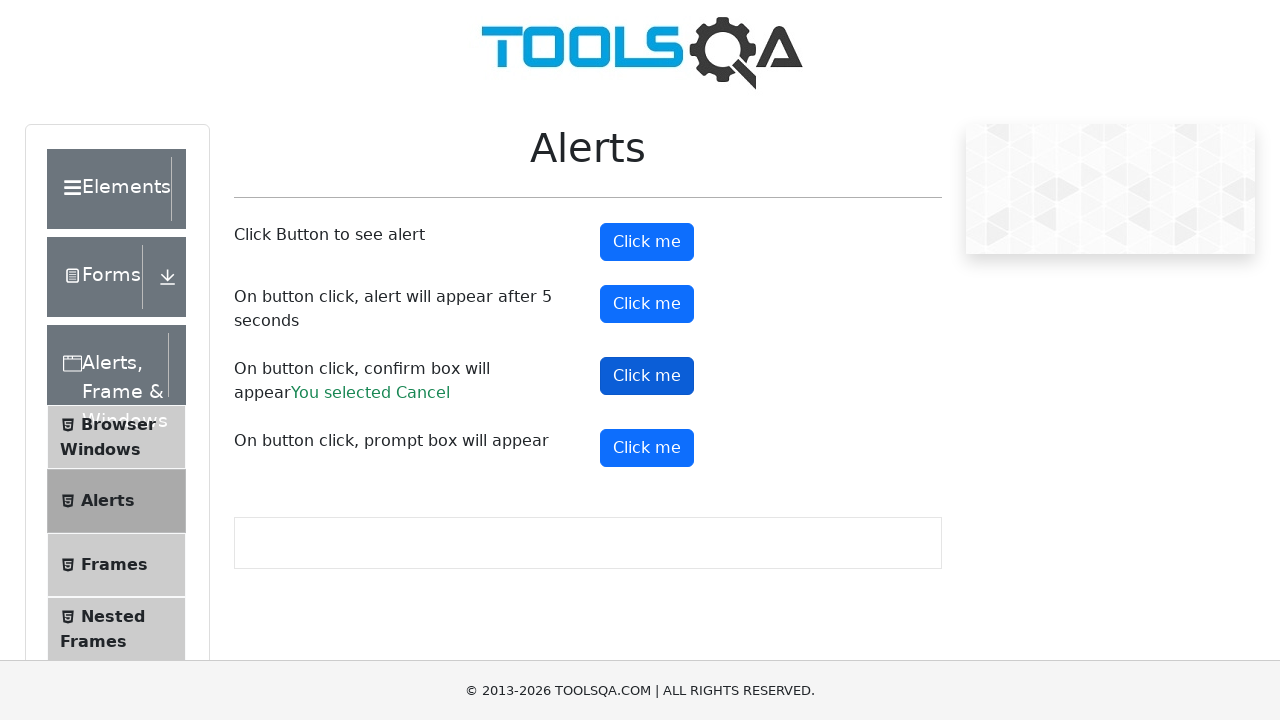

Clicked confirmation button to trigger alert and dismiss it at (647, 376) on button#confirmButton
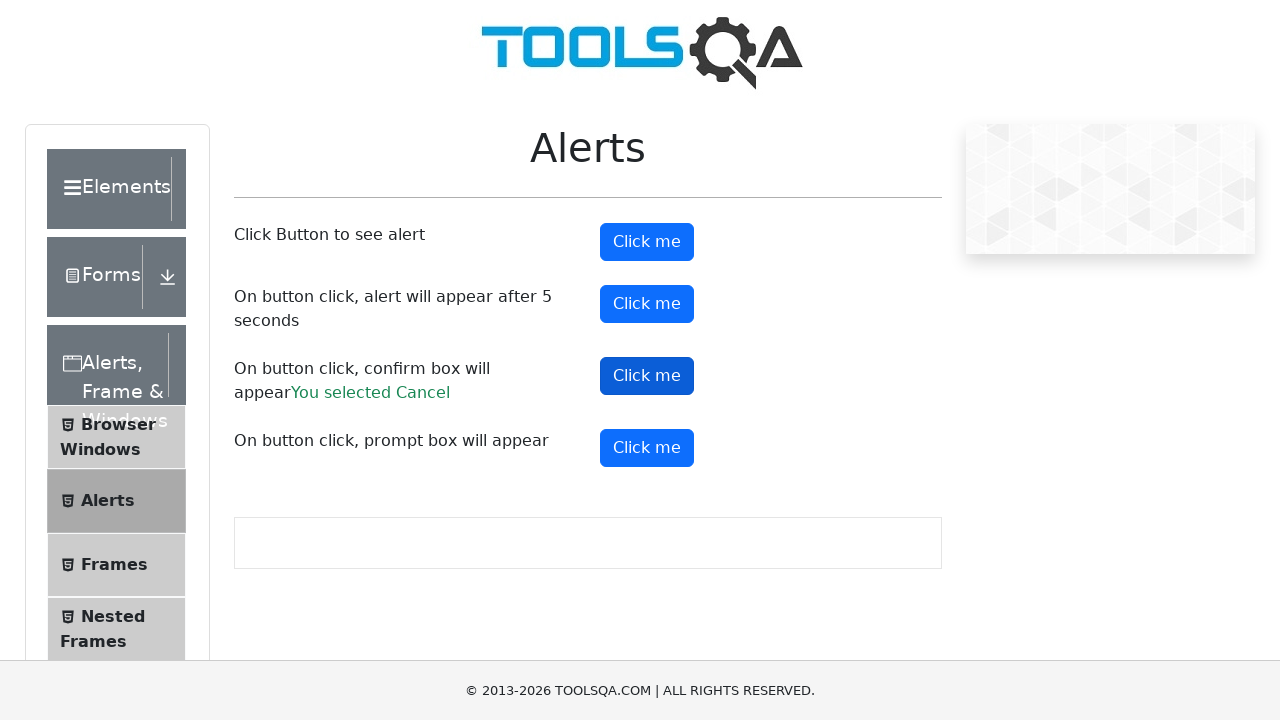

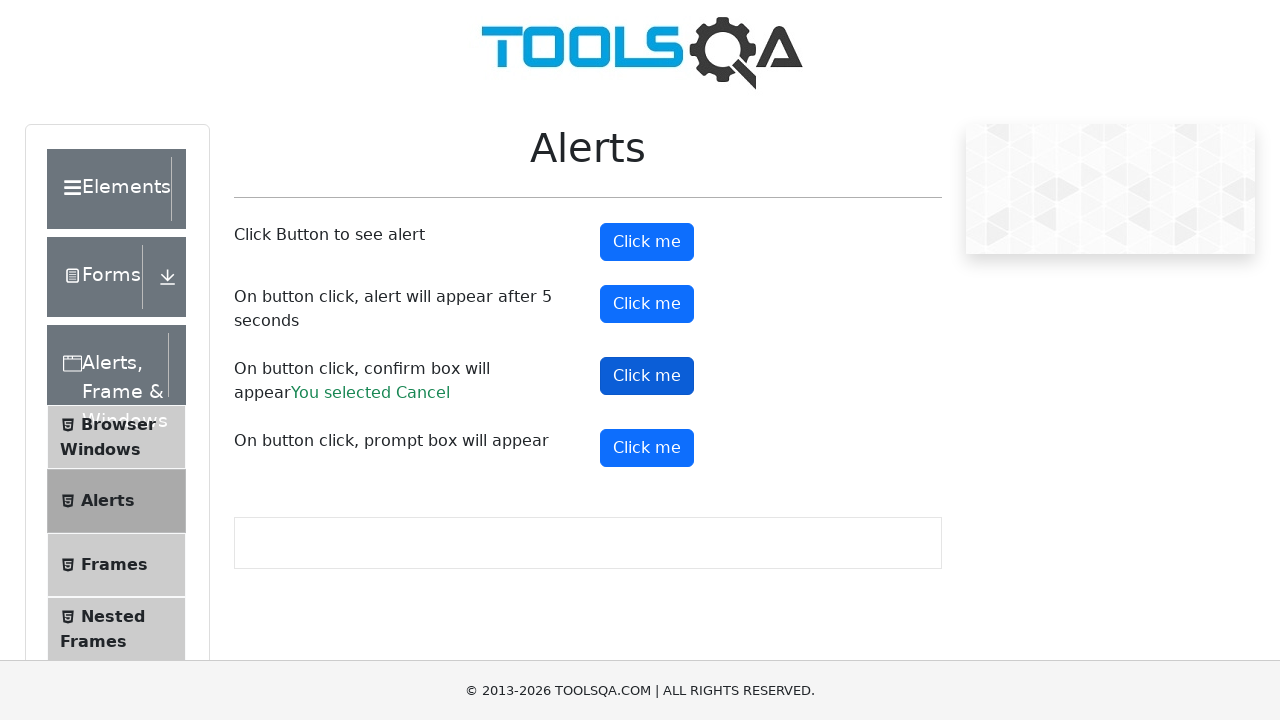